Tests browser navigation functionality by navigating to a webpage, then using back, forward, and refresh navigation actions.

Starting URL: http://omayo.blogspot.com/

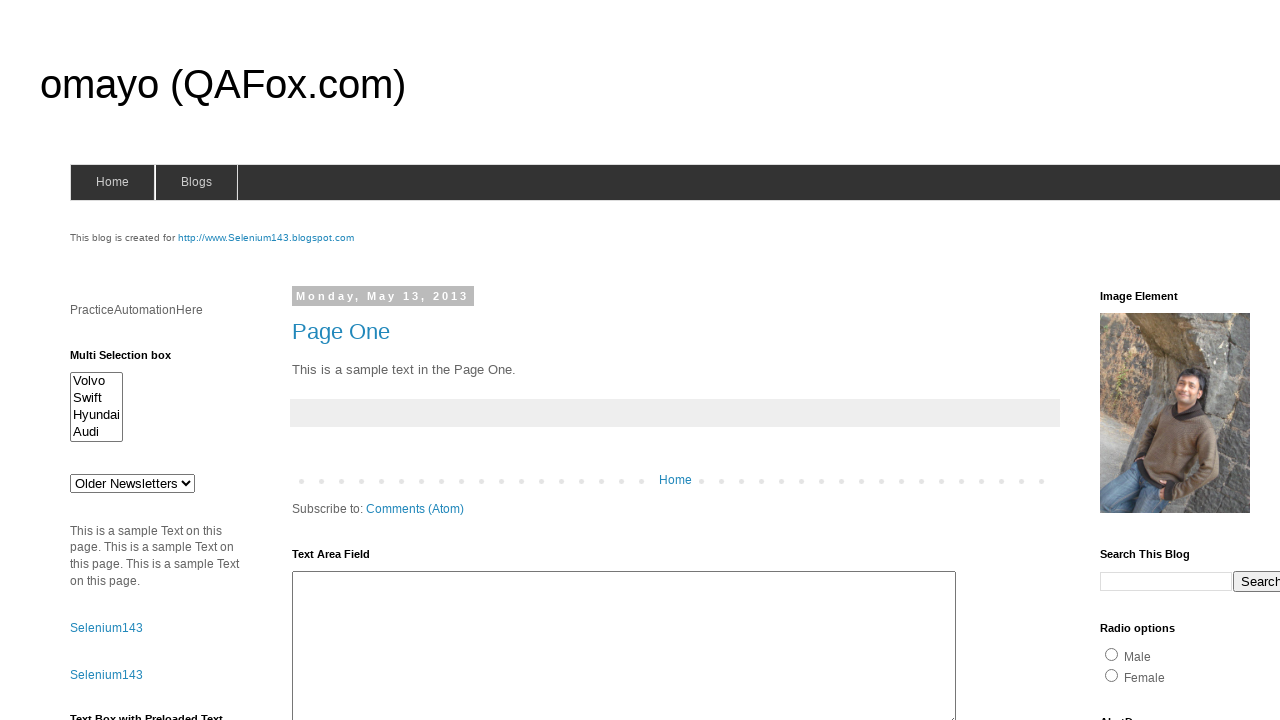

Navigated to http://omayo.blogspot.com/
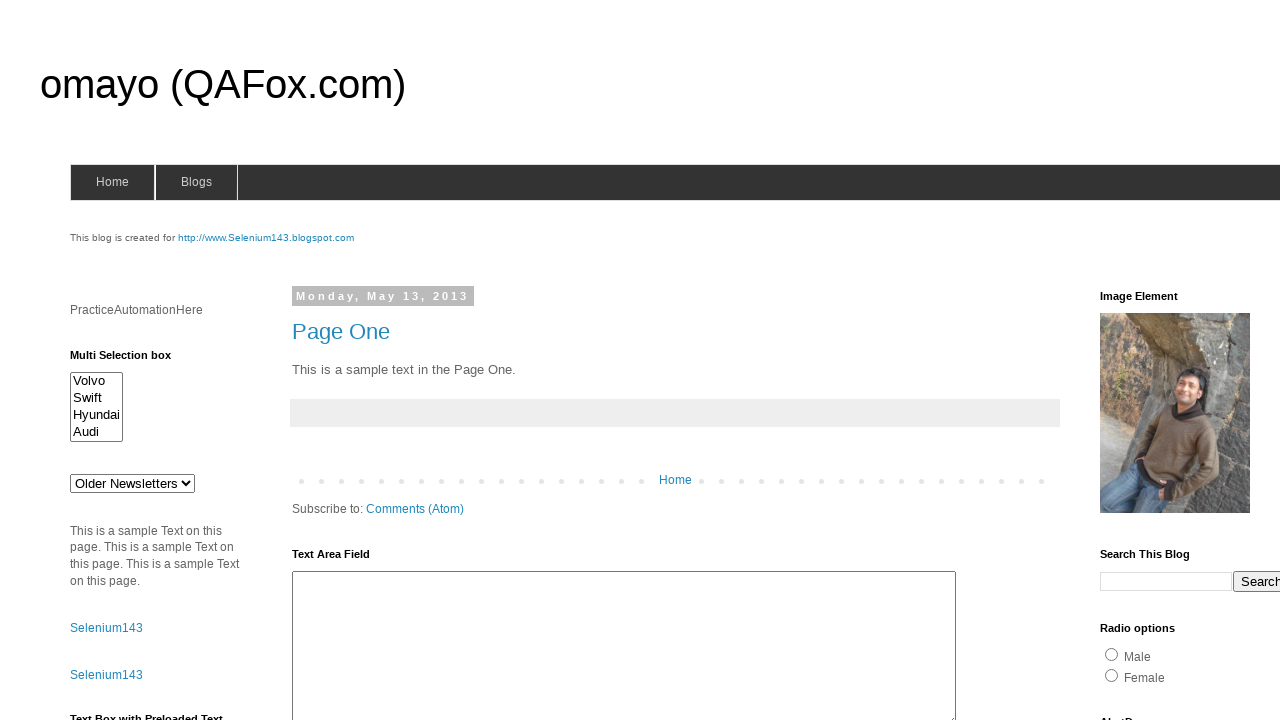

Navigated back to previous page
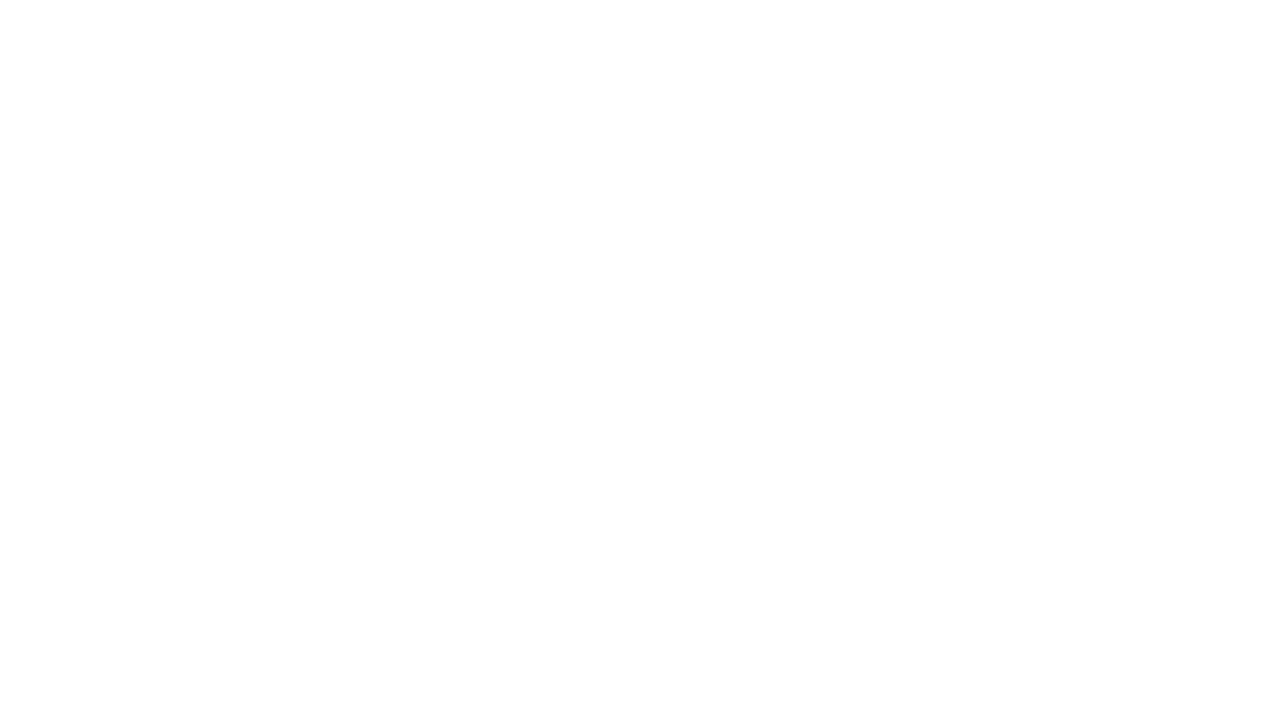

Navigated forward to omayo.blogspot.com
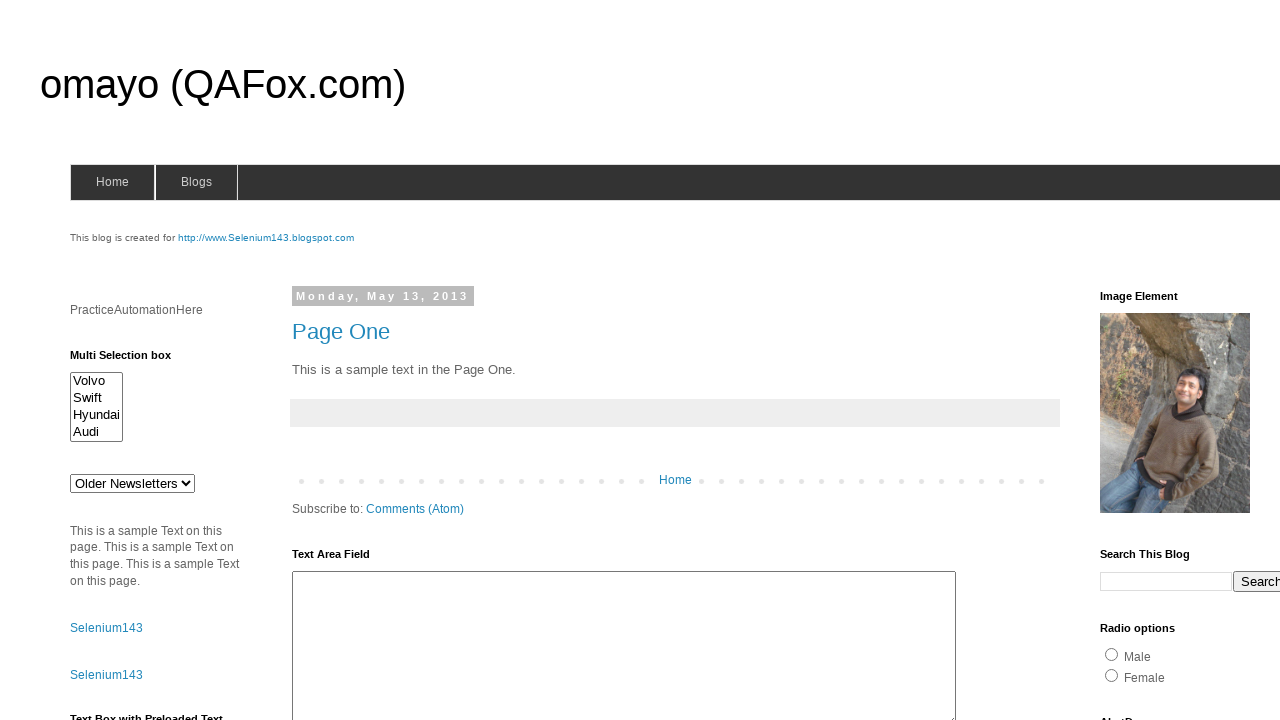

Refreshed the current page
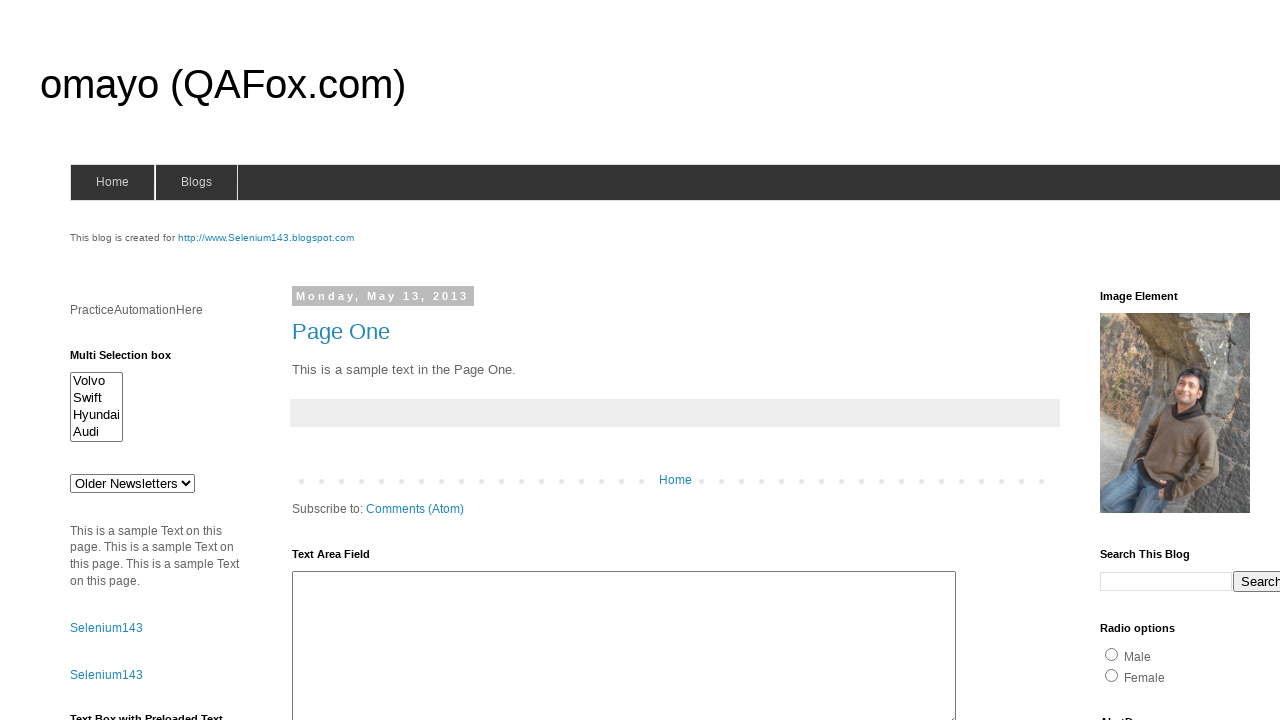

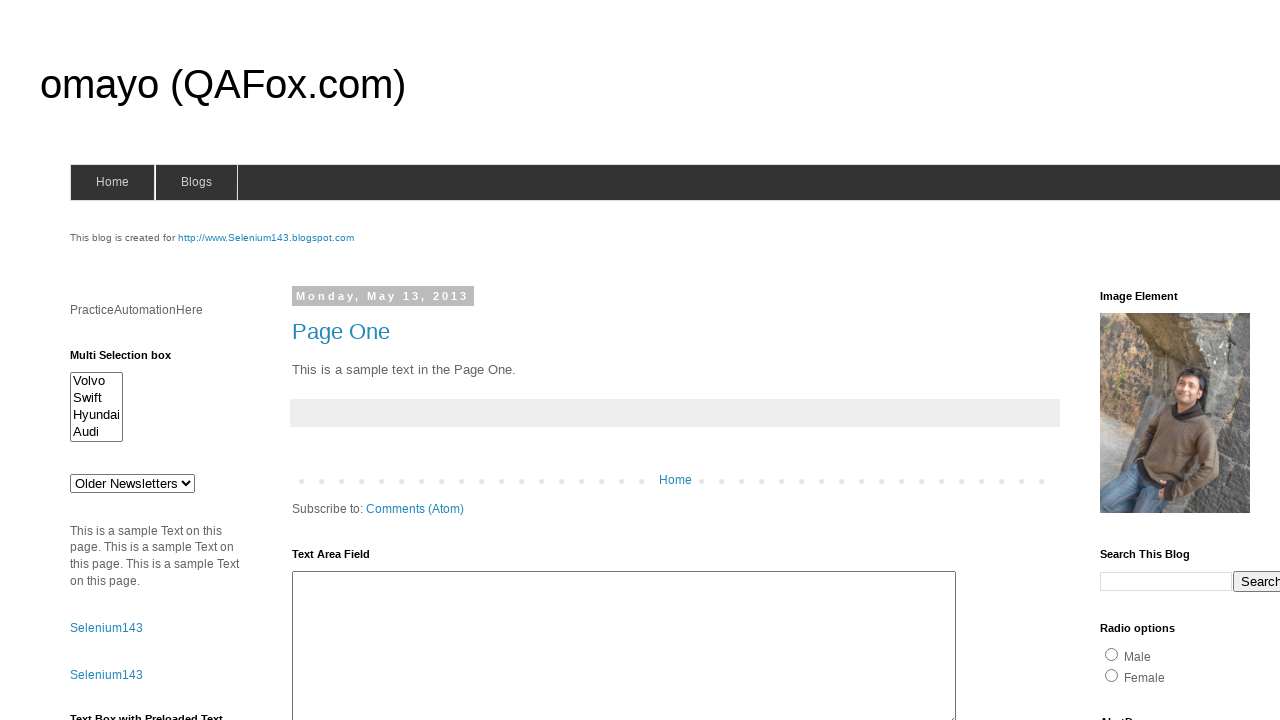